Tests dropdown selection using Playwright's select_option method to choose "Option 1" by visible text and verifies the selection

Starting URL: http://the-internet.herokuapp.com/dropdown

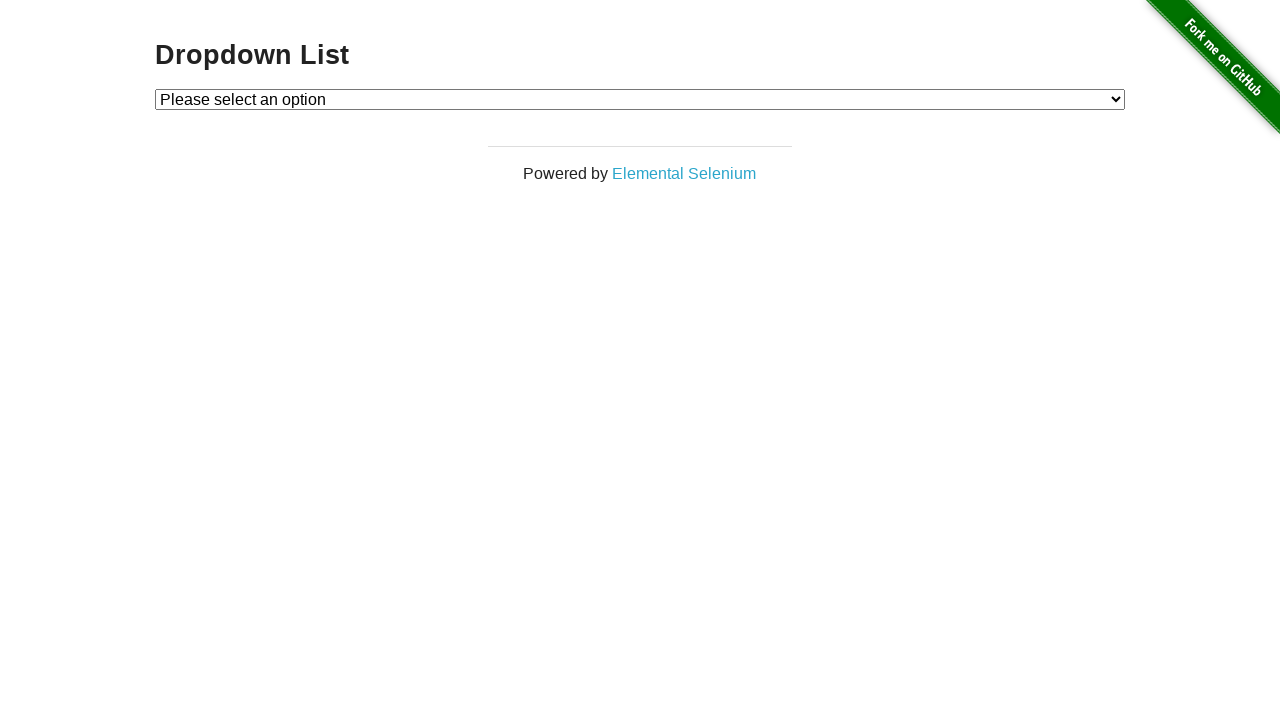

Selected 'Option 1' from dropdown using select_option method on #dropdown
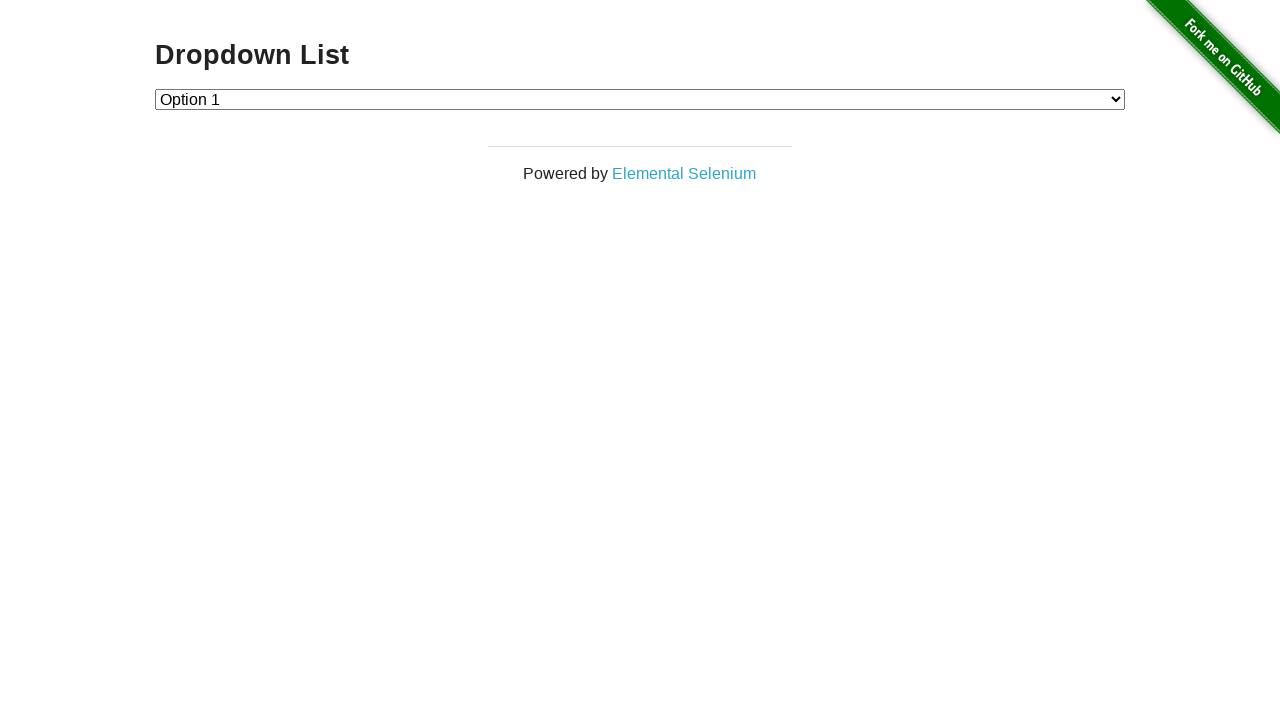

Retrieved selected option text from dropdown
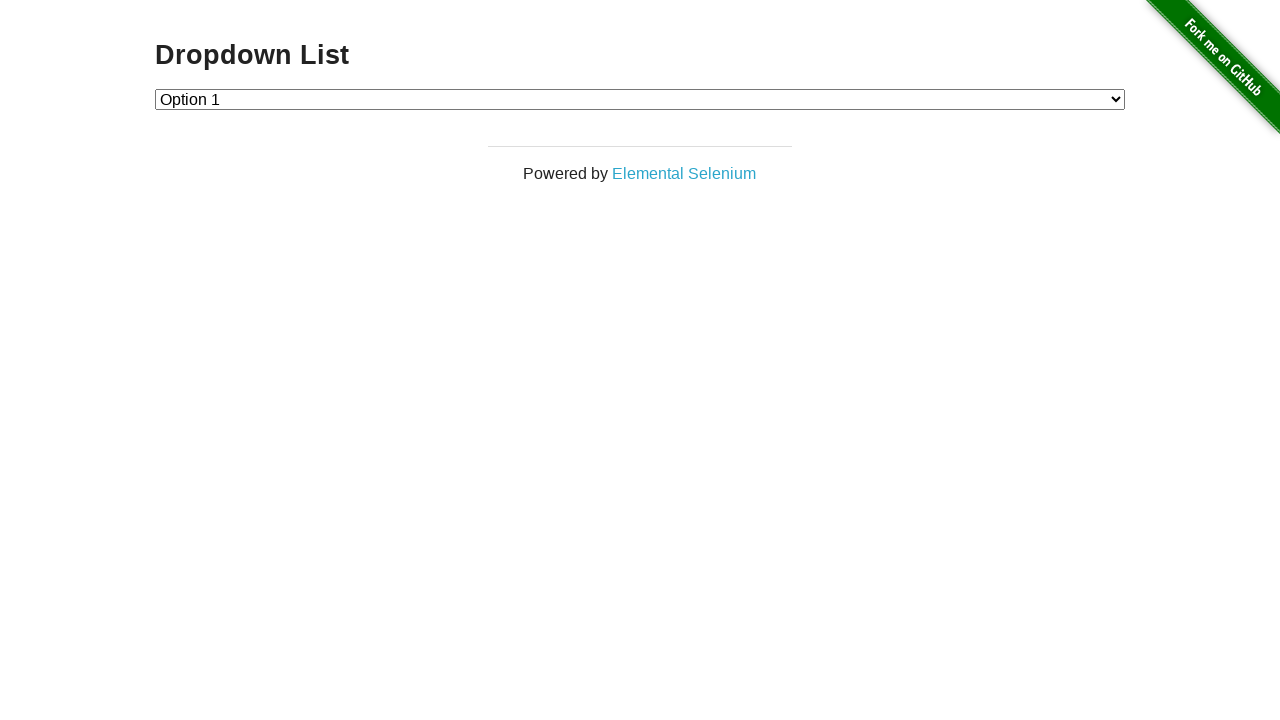

Verified that 'Option 1' is correctly selected in the dropdown
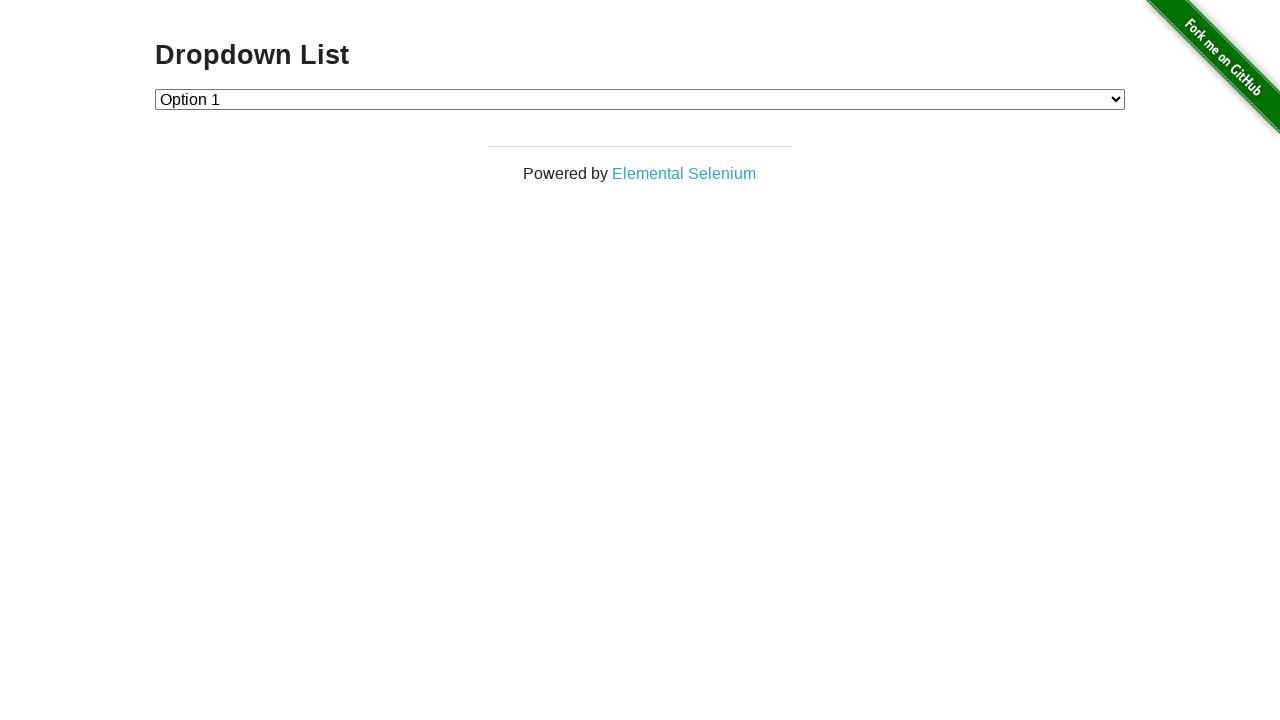

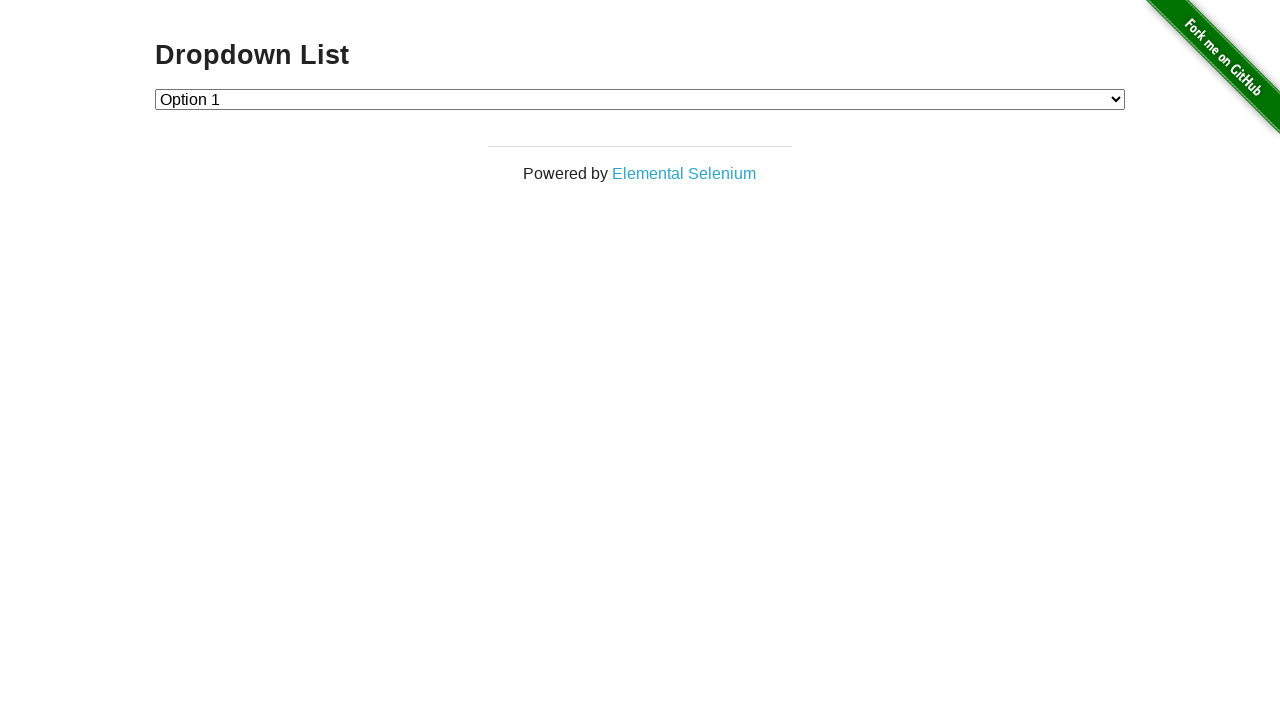